Tests notification messages functionality by navigating to the notification messages page and clicking the trigger link

Starting URL: https://the-internet.herokuapp.com/

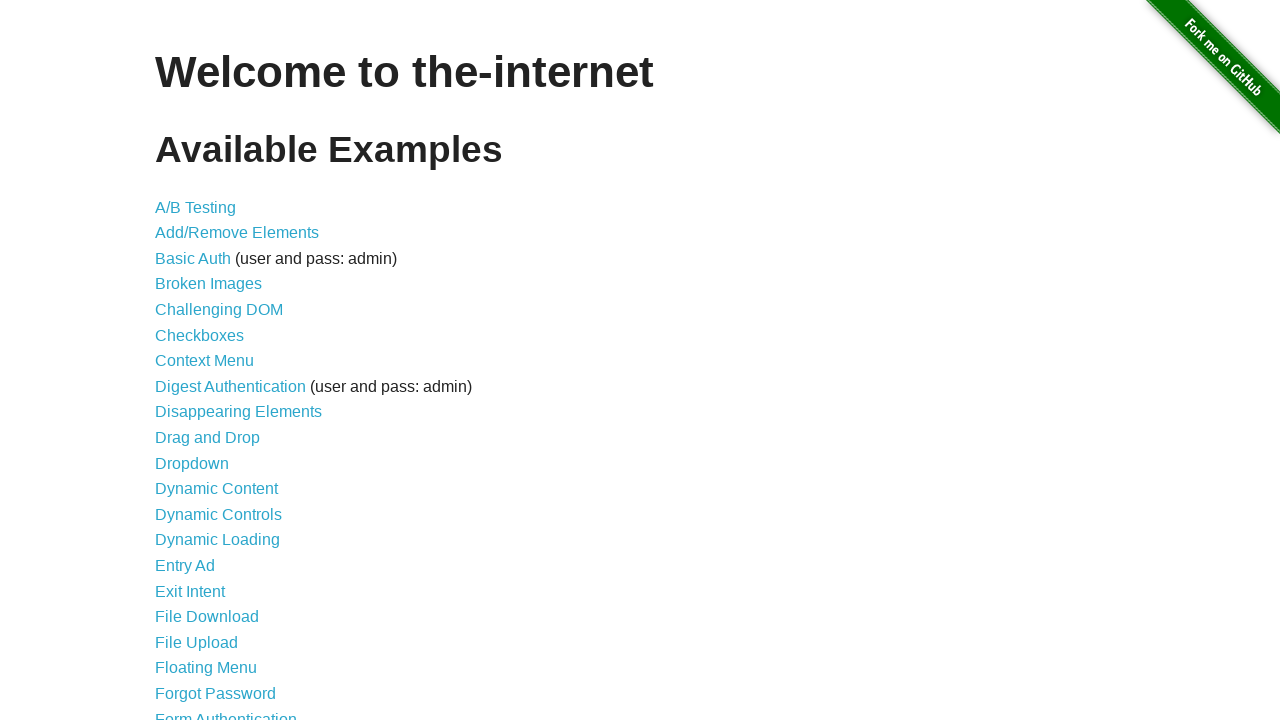

Navigated to the-internet.herokuapp.com homepage
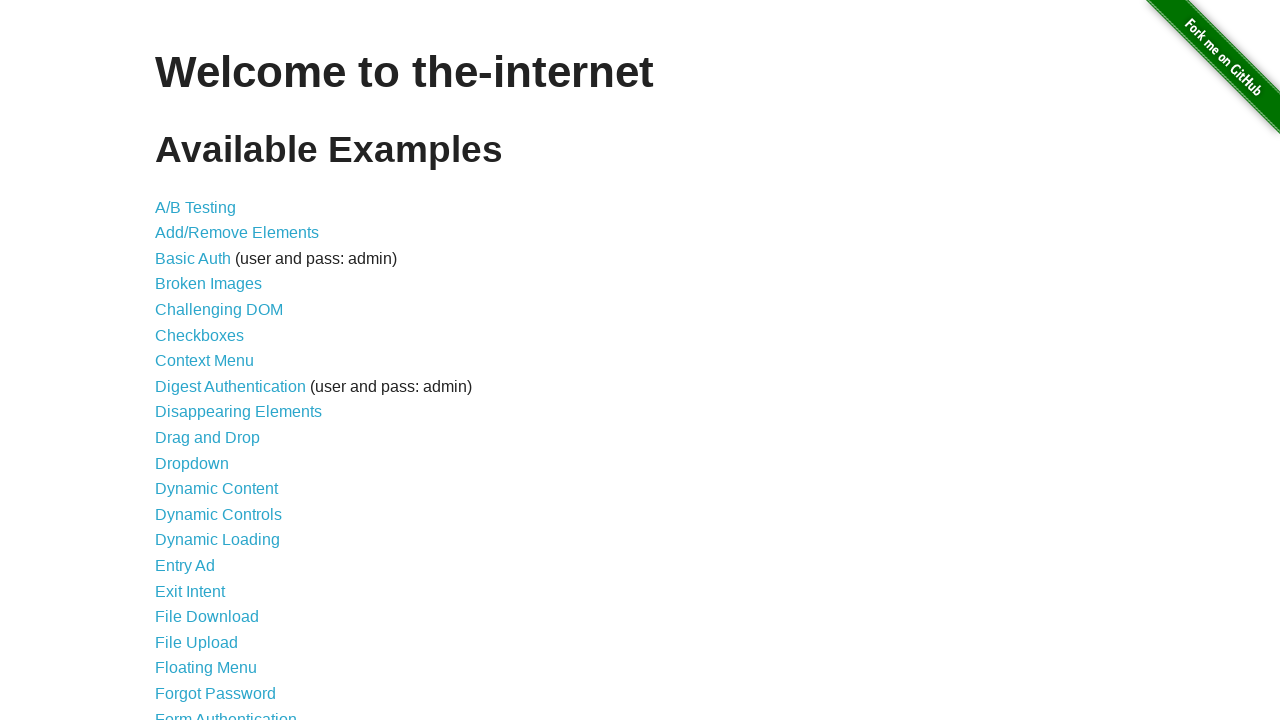

Clicked on Notification Messages link at (234, 420) on xpath=//a[contains(text(),'Notification Messages')]
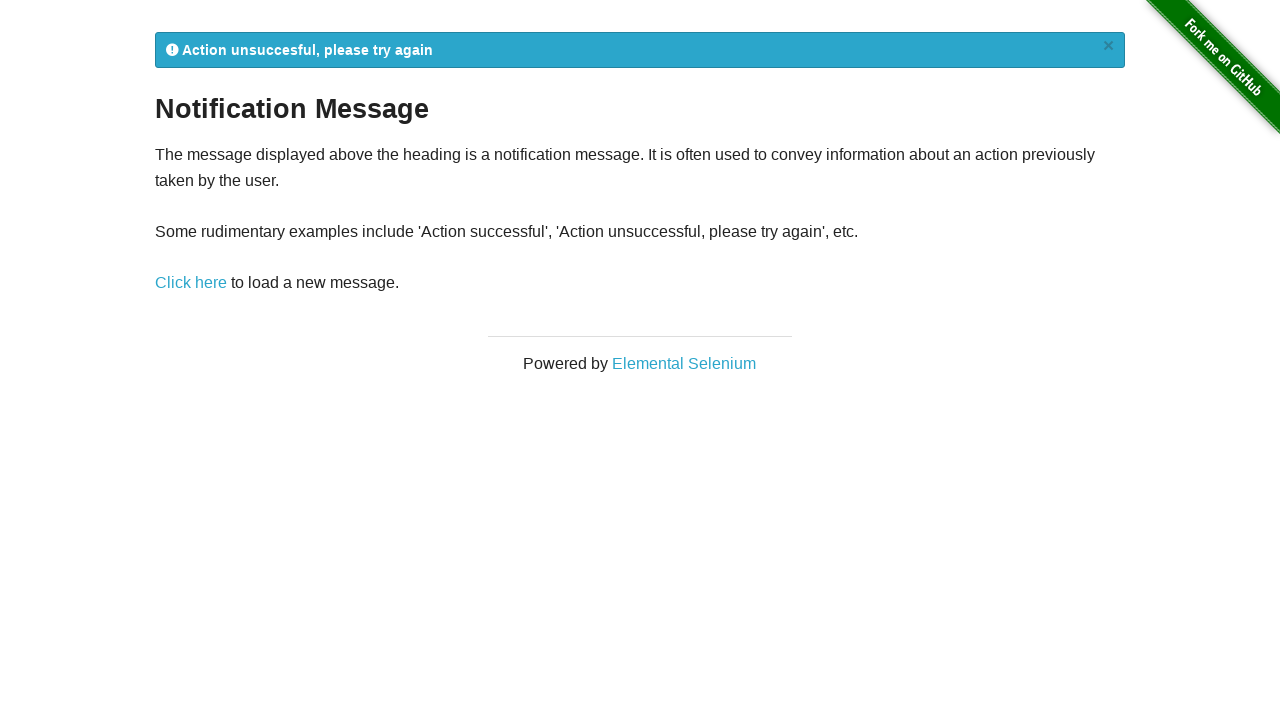

Clicked on 'Click here' link to trigger notification at (191, 283) on xpath=//a[contains(text(),'Click here')]
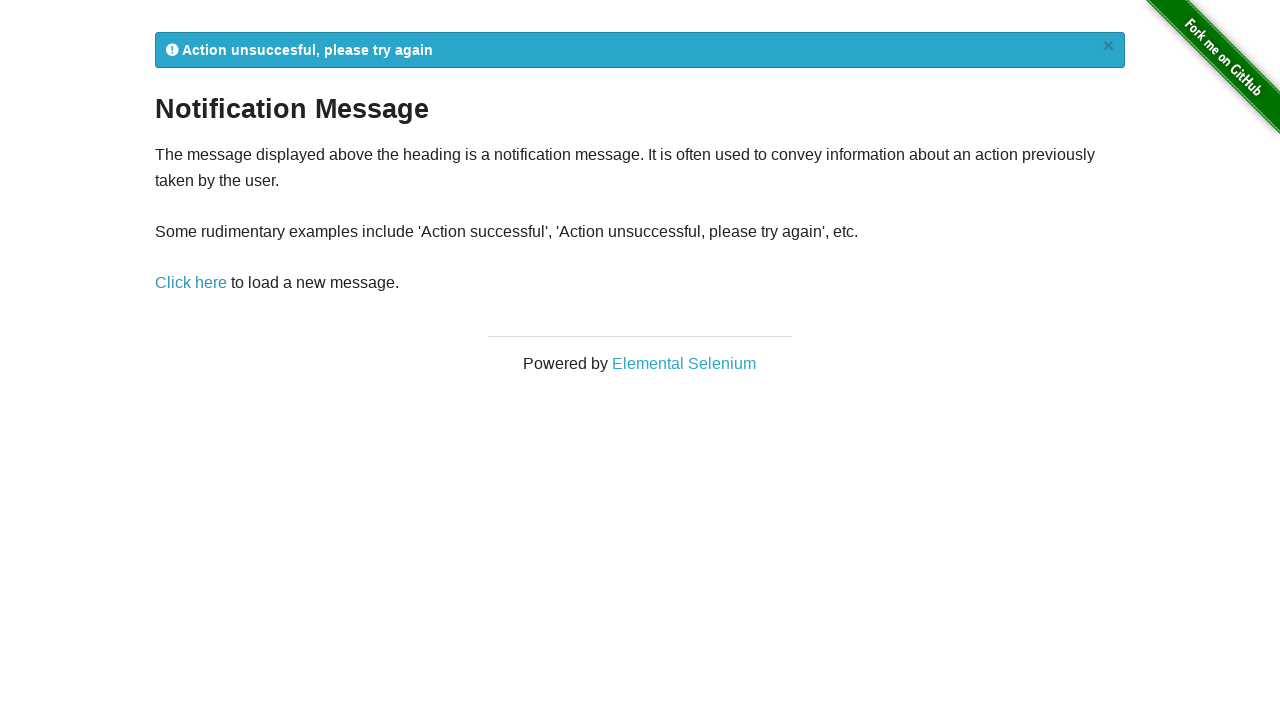

Waited 500ms for notification message to appear
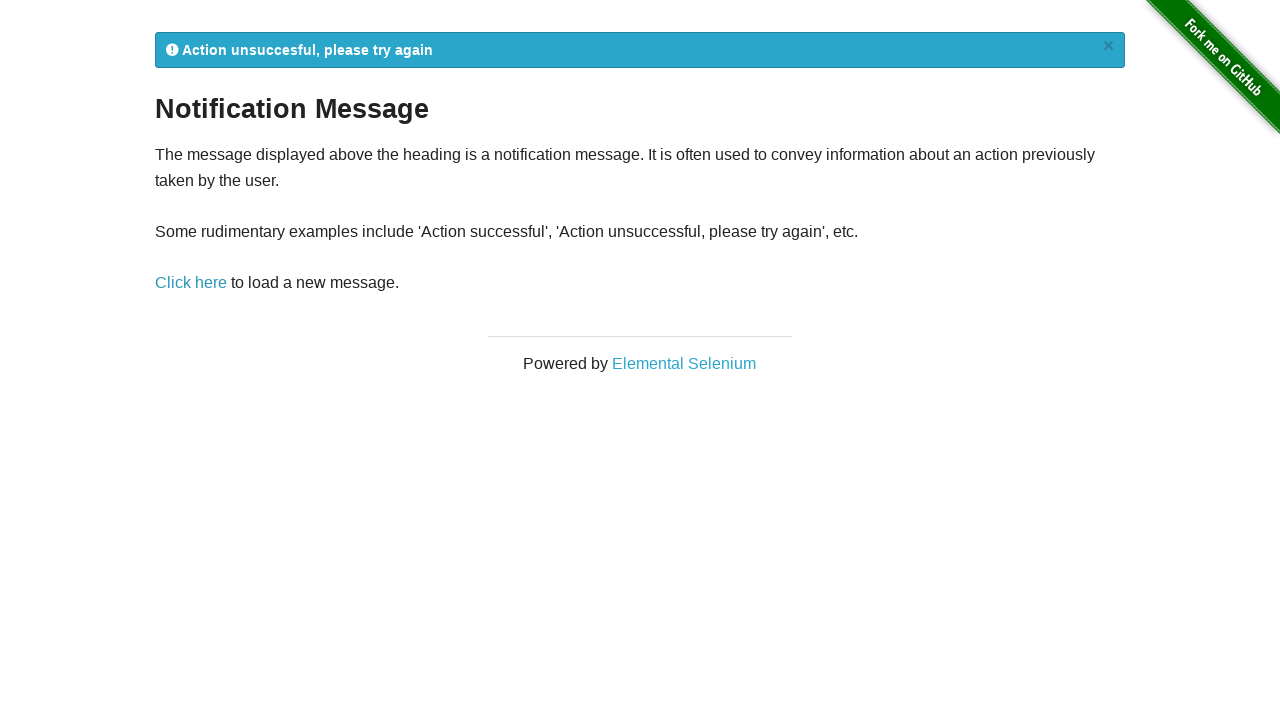

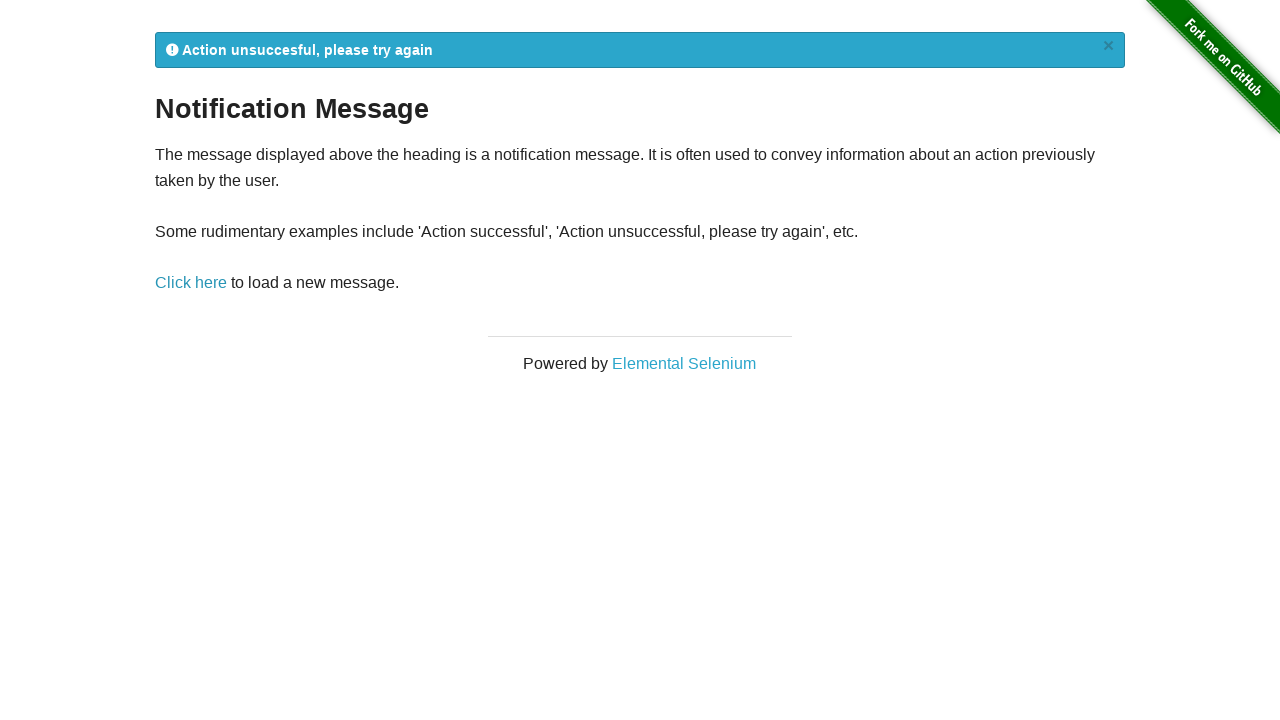